Tests newsletter signup form by filling in first name, last name, and email fields, then submitting the form

Starting URL: http://secure-retreat-92358.herokuapp.com/

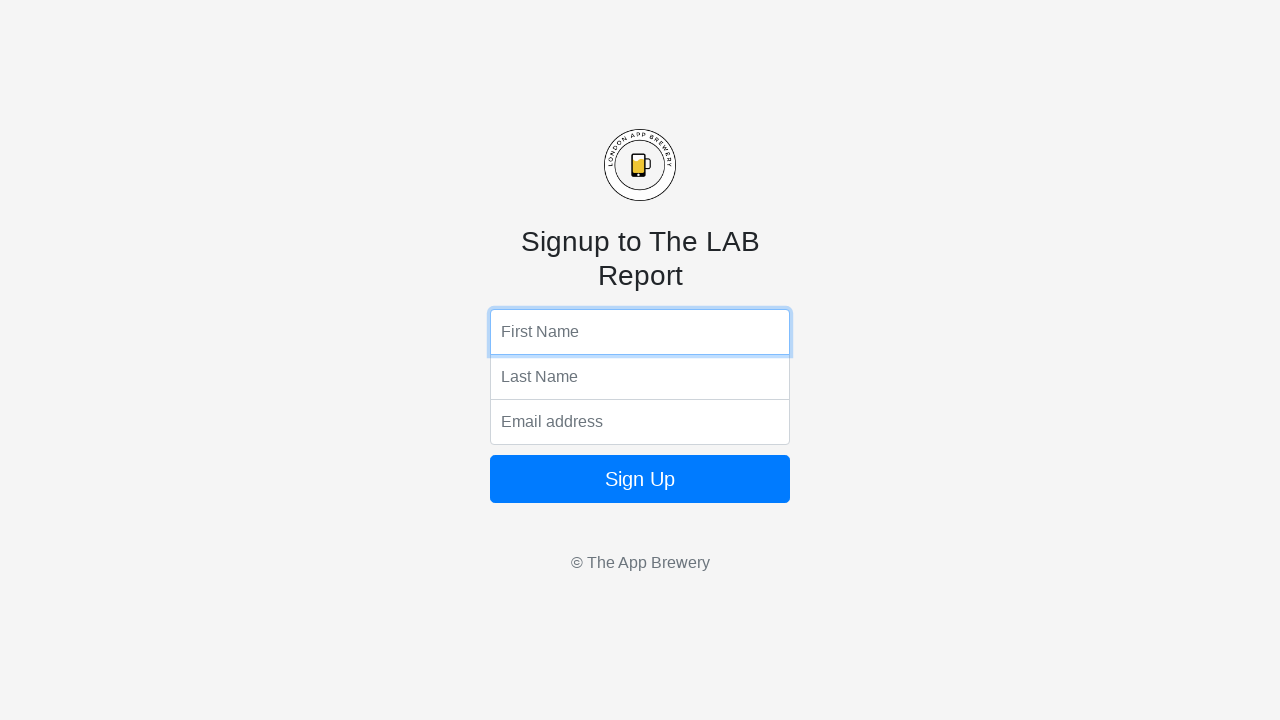

Navigated to newsletter signup page
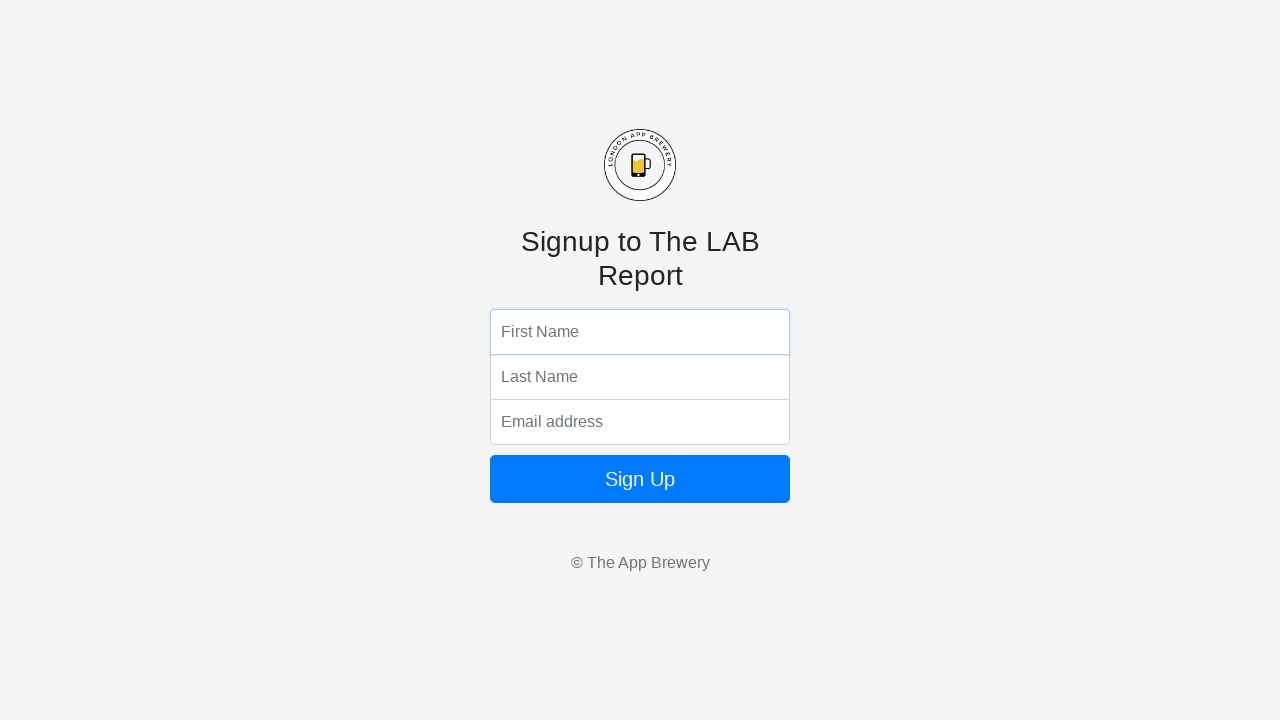

Filled first name field with 'John' on input[name='fName']
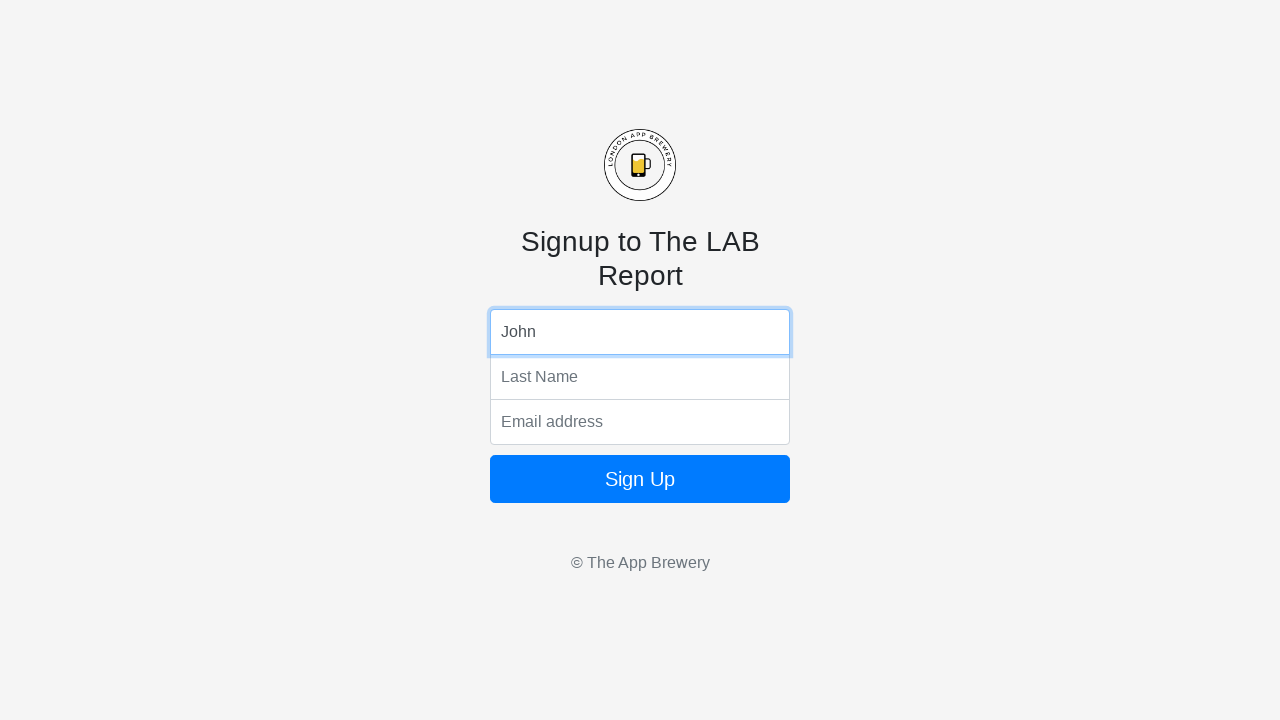

Filled last name field with 'Smith' on input[name='lName']
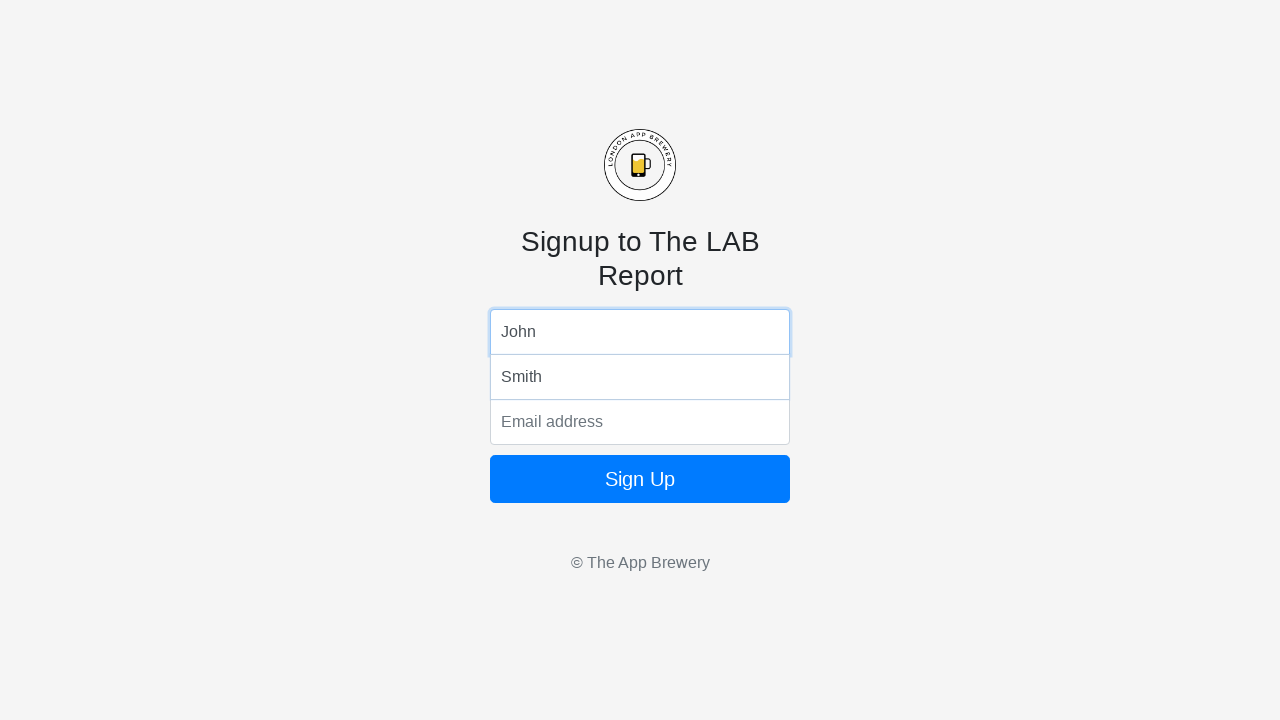

Filled email field with 'jsmith.test@example.com' on input[name='email']
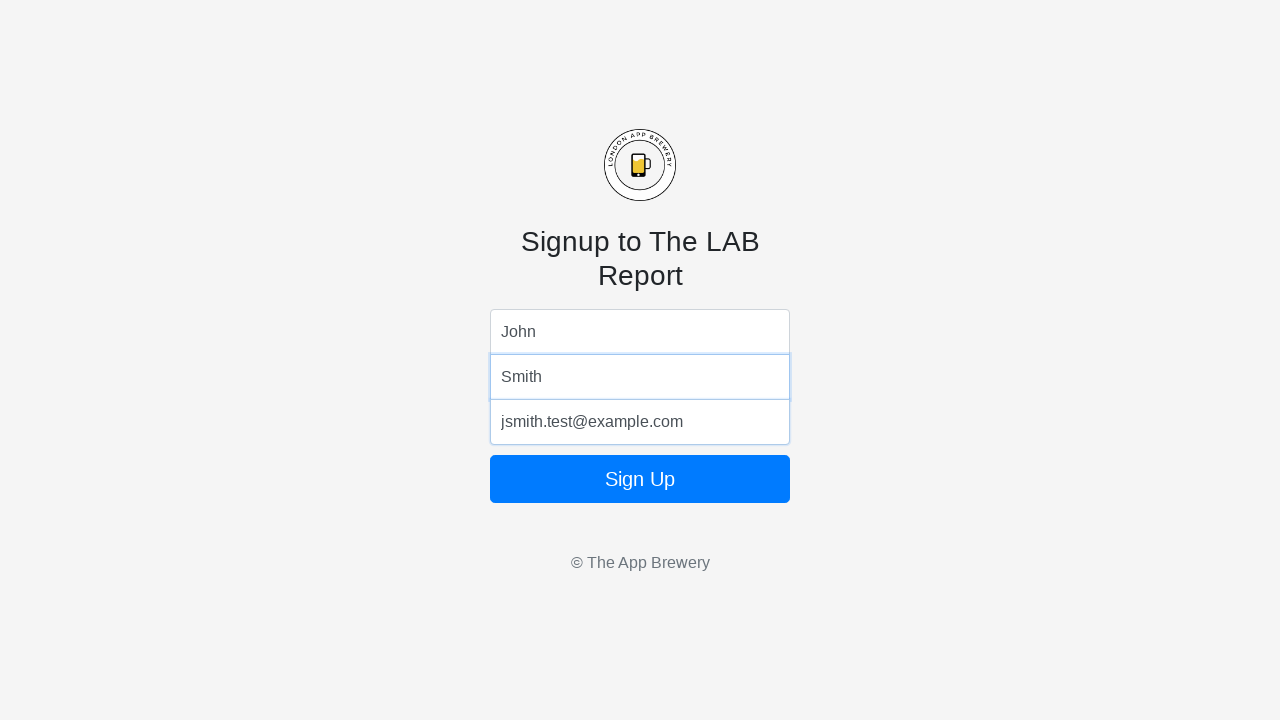

Clicked submit button to complete newsletter signup at (640, 479) on .btn
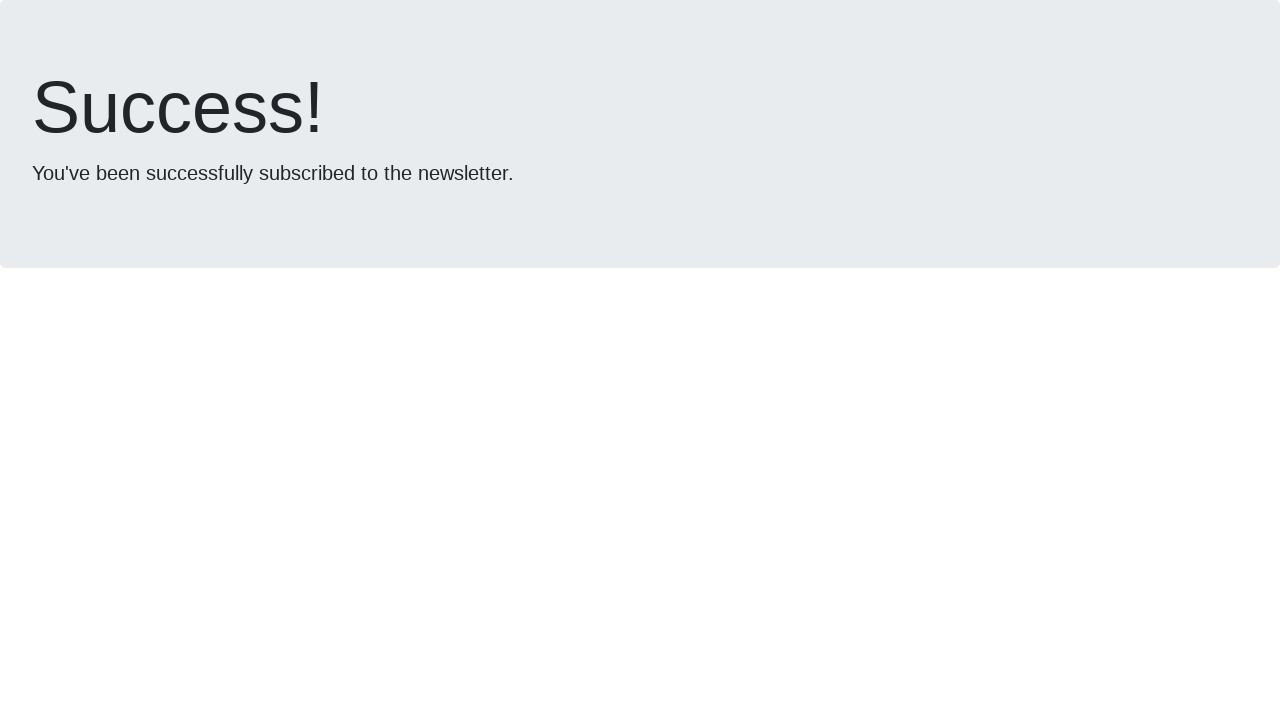

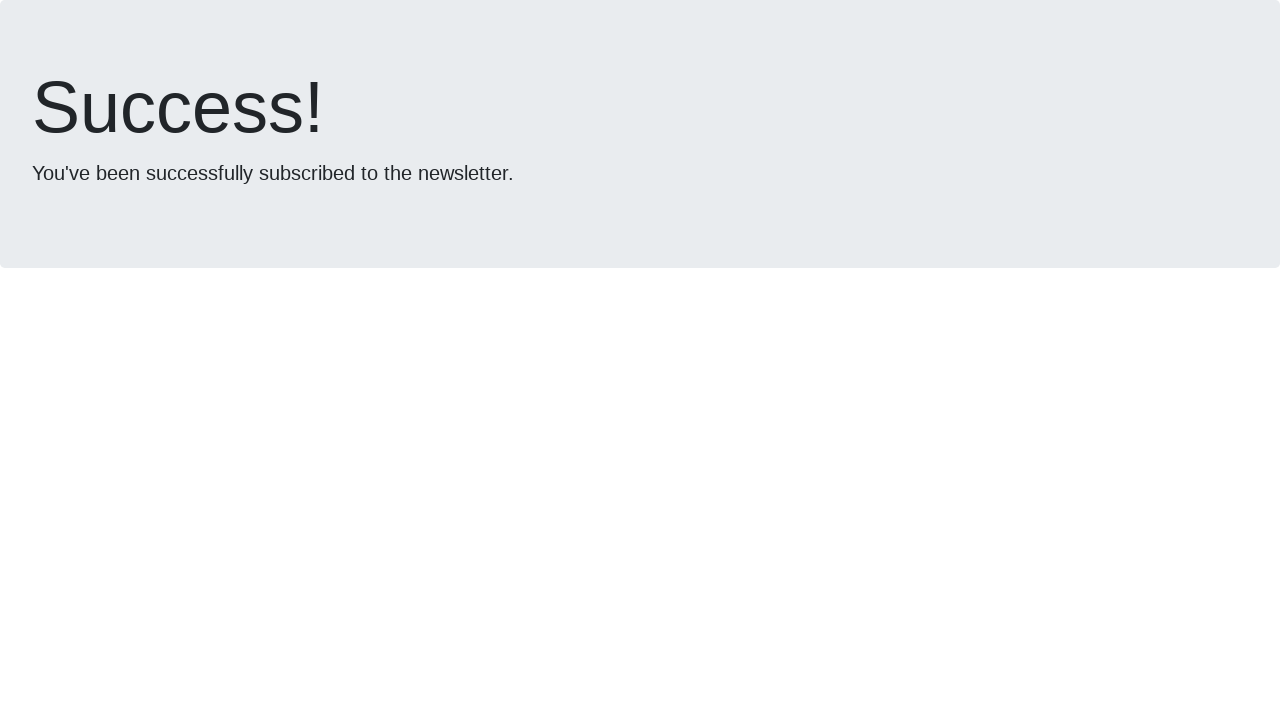